Tests opting out of A/B tests by visiting the page first, then adding an opt-out cookie and refreshing to verify the page shows "No A/B Test" heading

Starting URL: http://the-internet.herokuapp.com/abtest

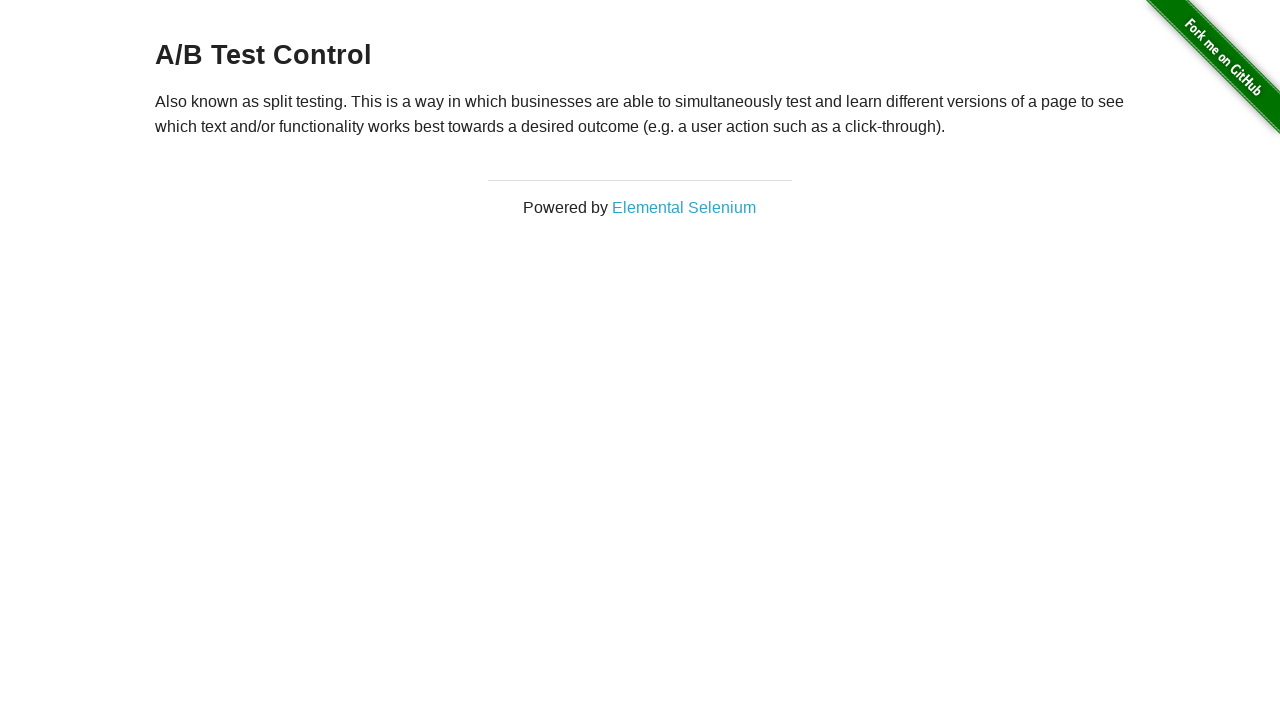

Located h3 heading element
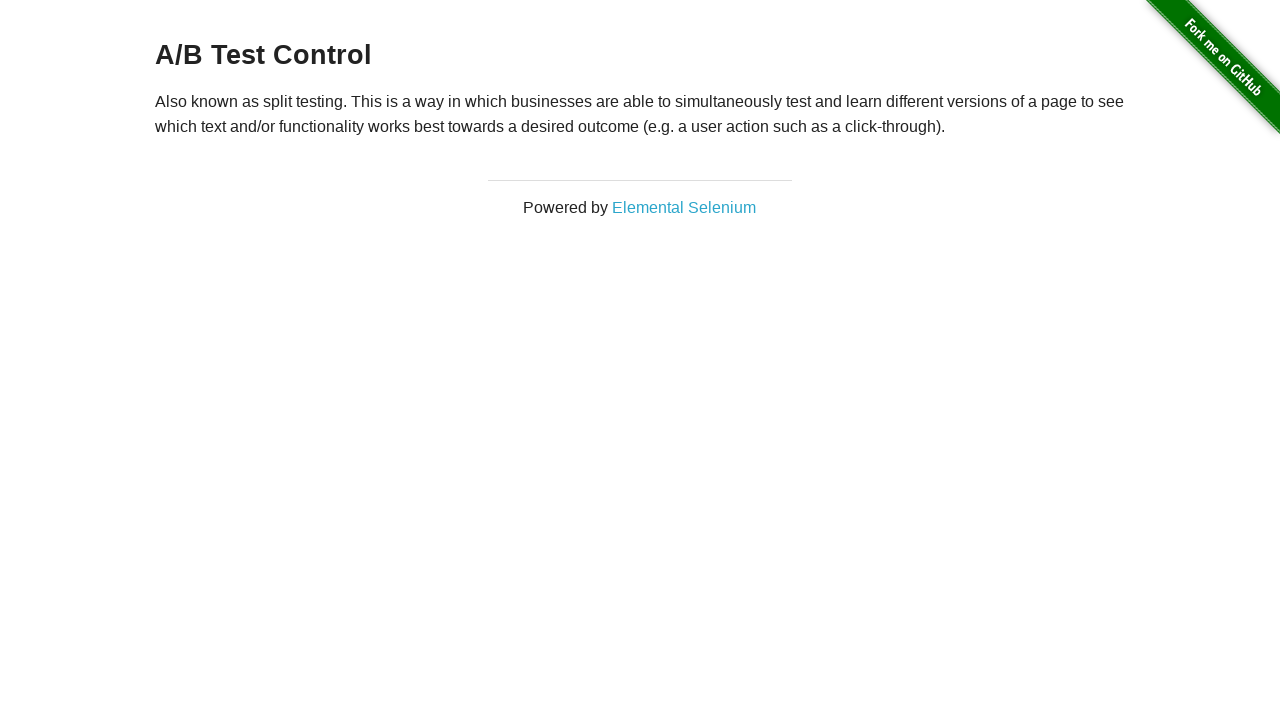

Verified page shows A/B Test heading initially
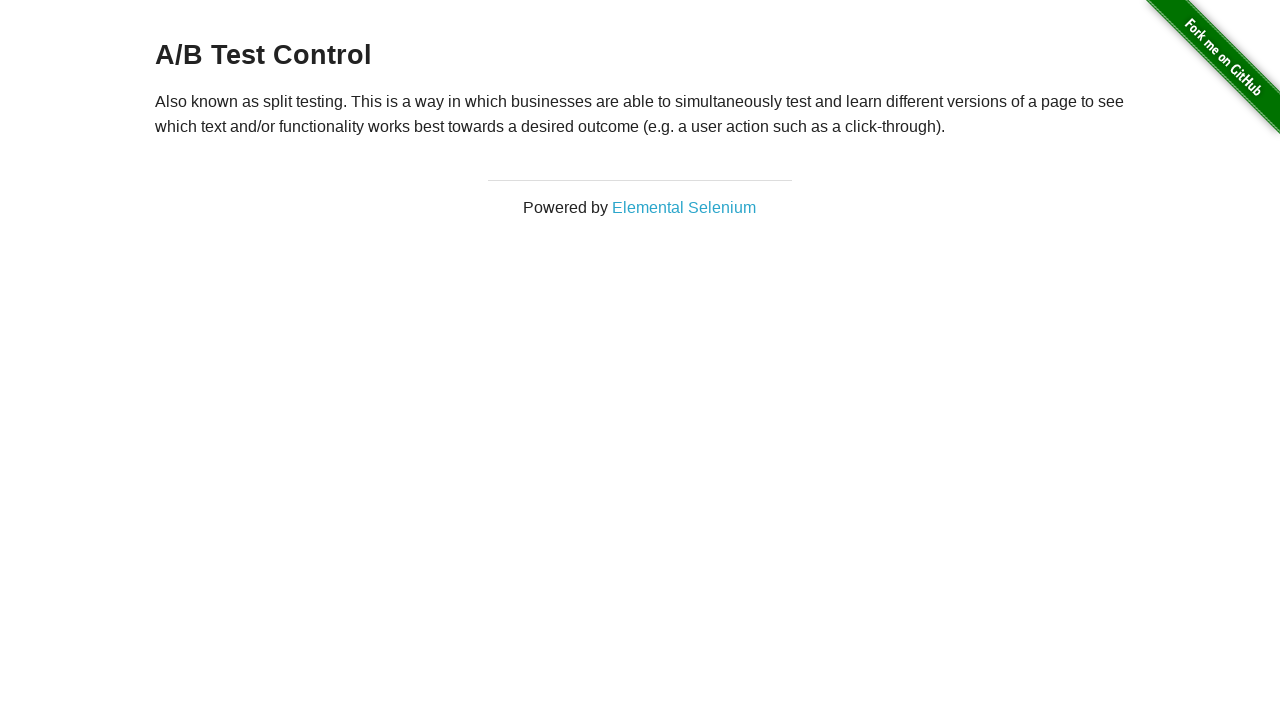

Added optimizelyOptOut cookie to context
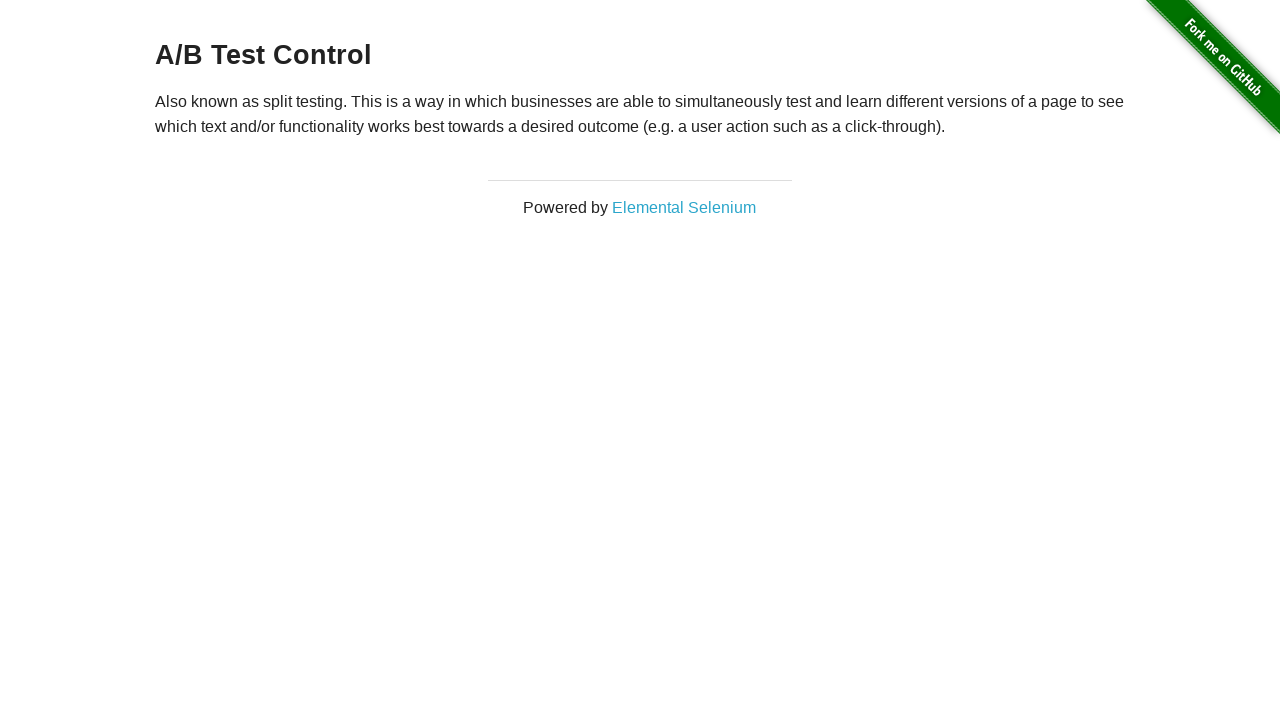

Reloaded page after adding opt-out cookie
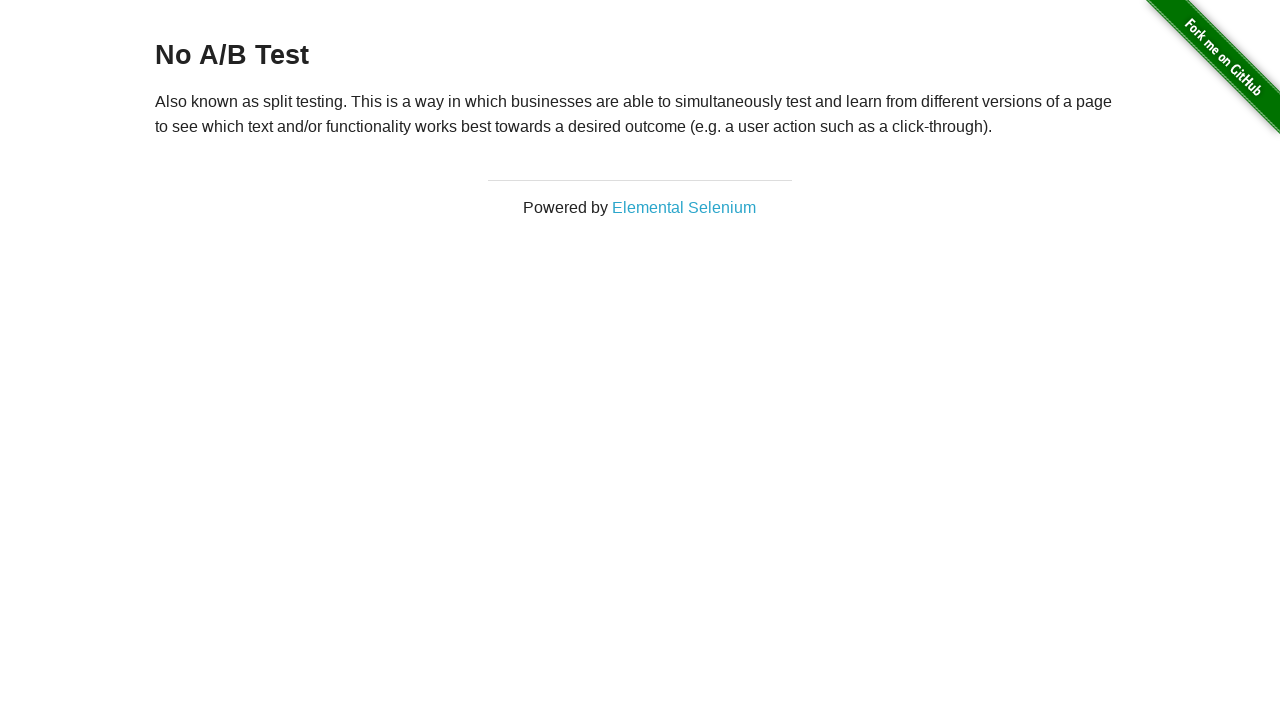

Retrieved h3 heading text after page reload
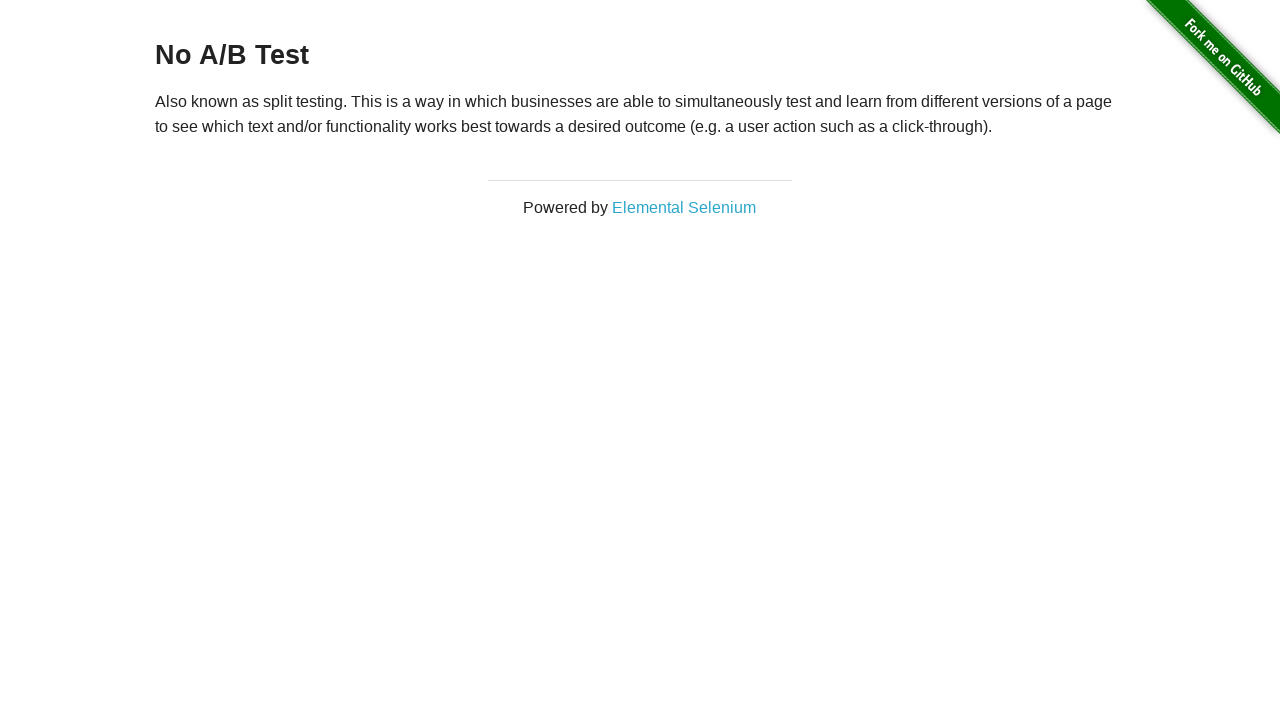

Verified page now shows 'No A/B Test' heading, confirming opt-out success
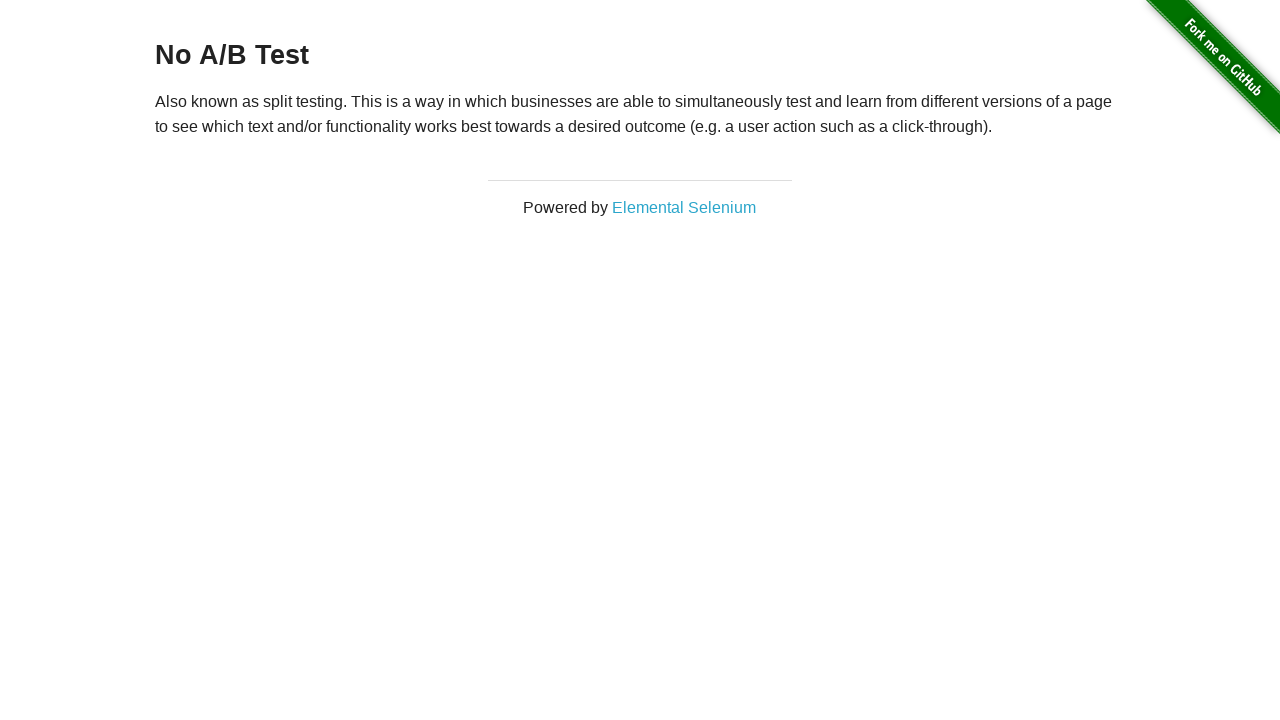

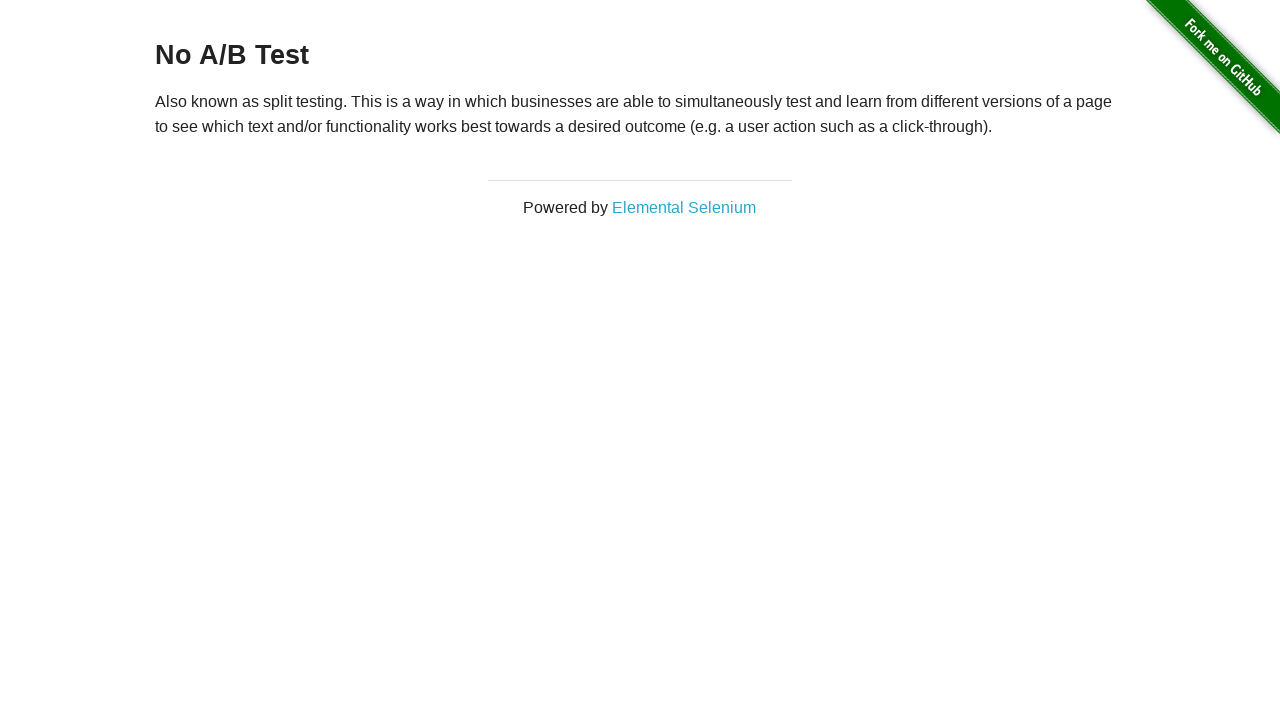